Tests drag and drop functionality on jQuery UI demo page by dragging an element from source to target location

Starting URL: https://jqueryui.com/droppable/

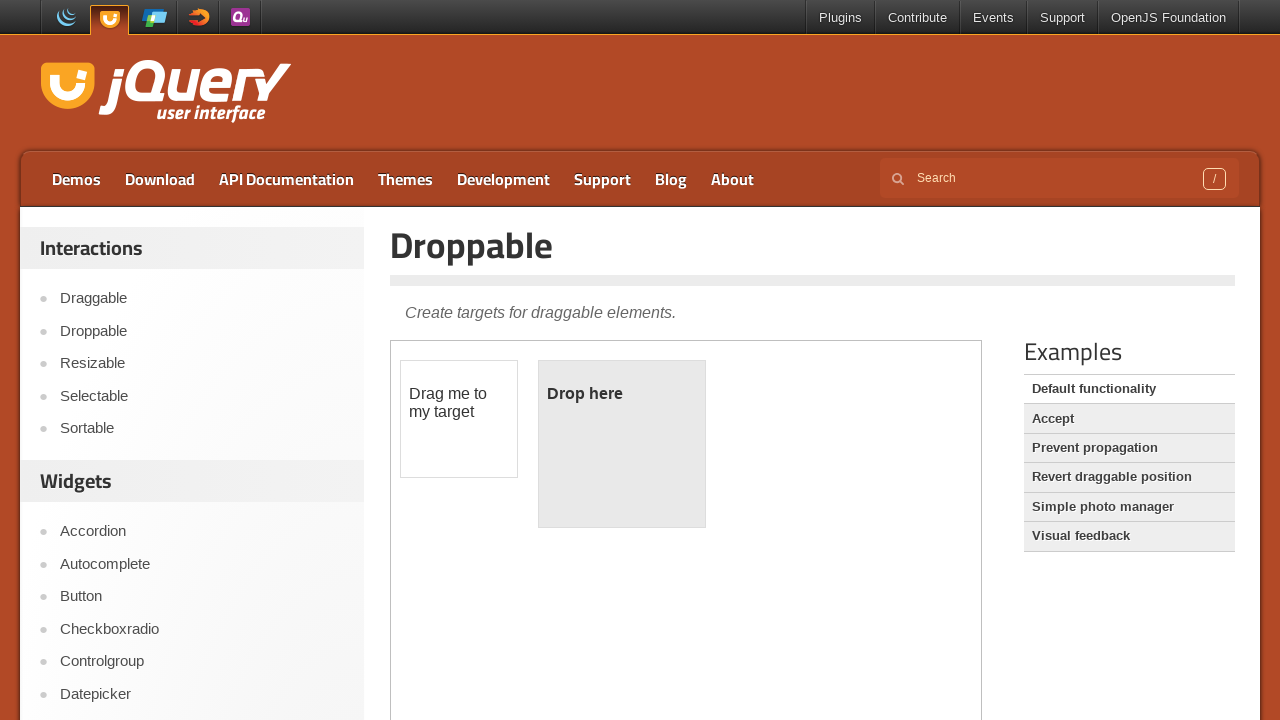

Scrolled down 200px to view the demo frame
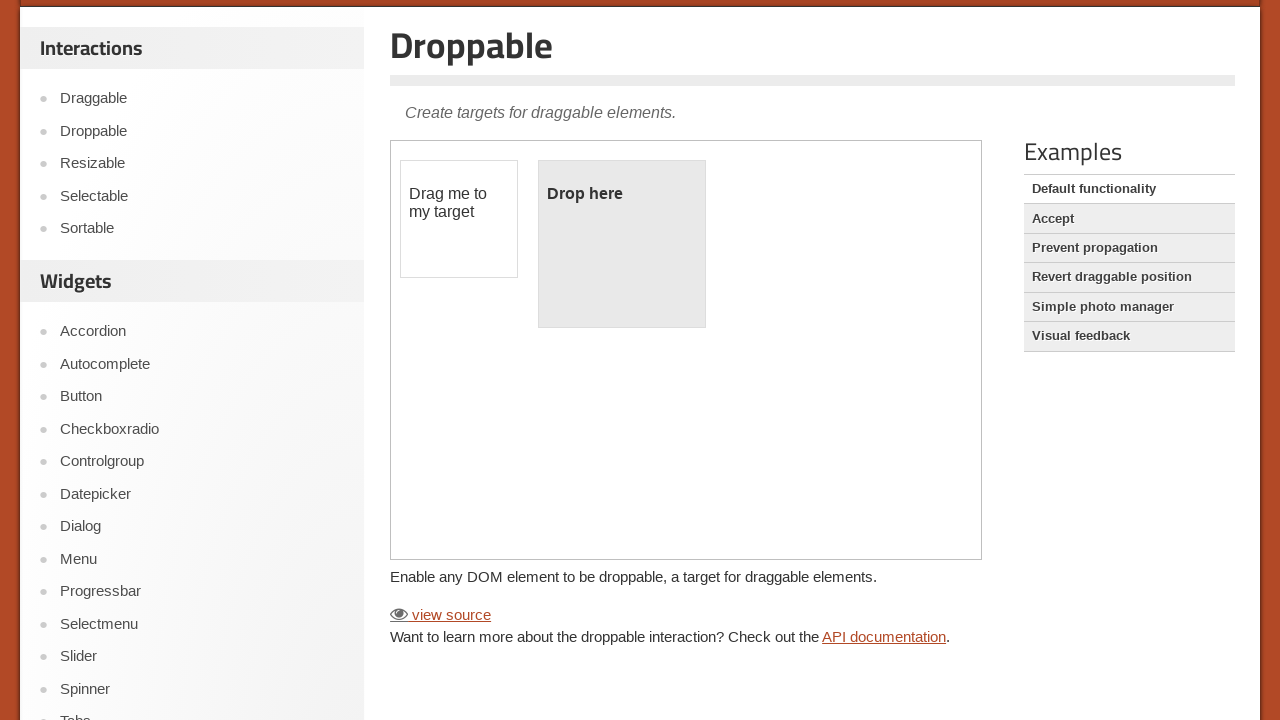

Located the demo frame
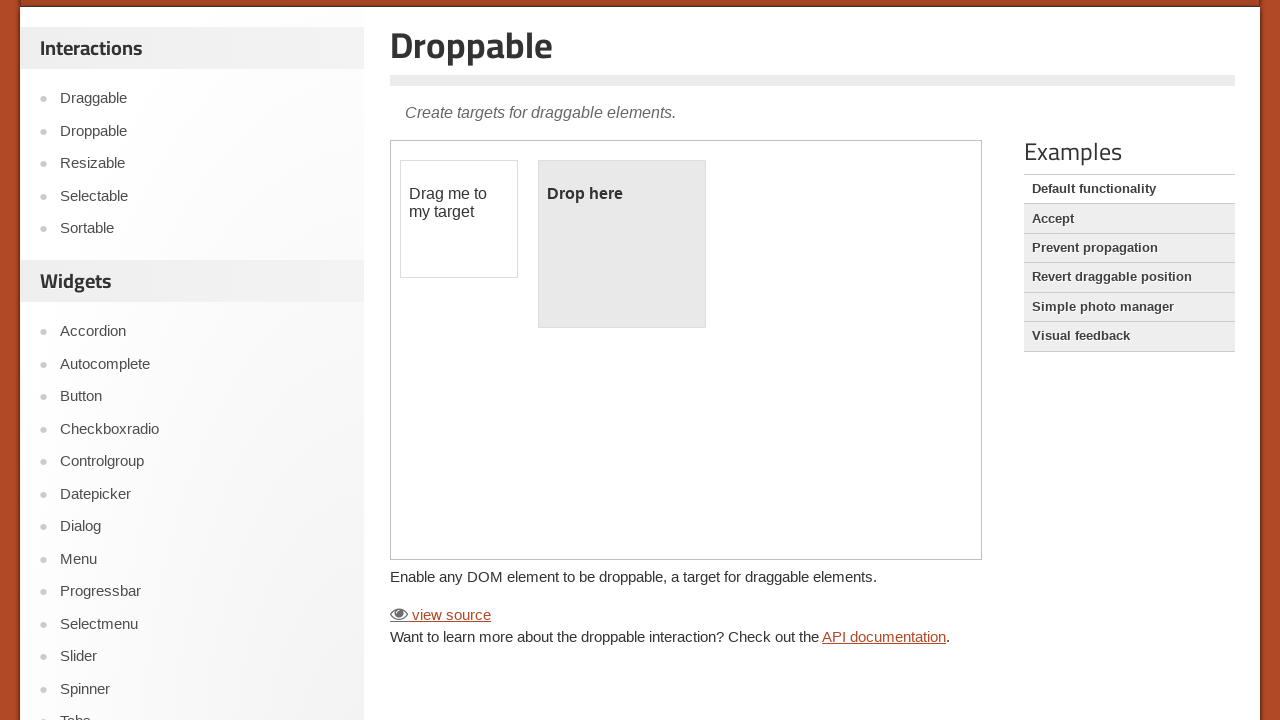

Located the draggable element
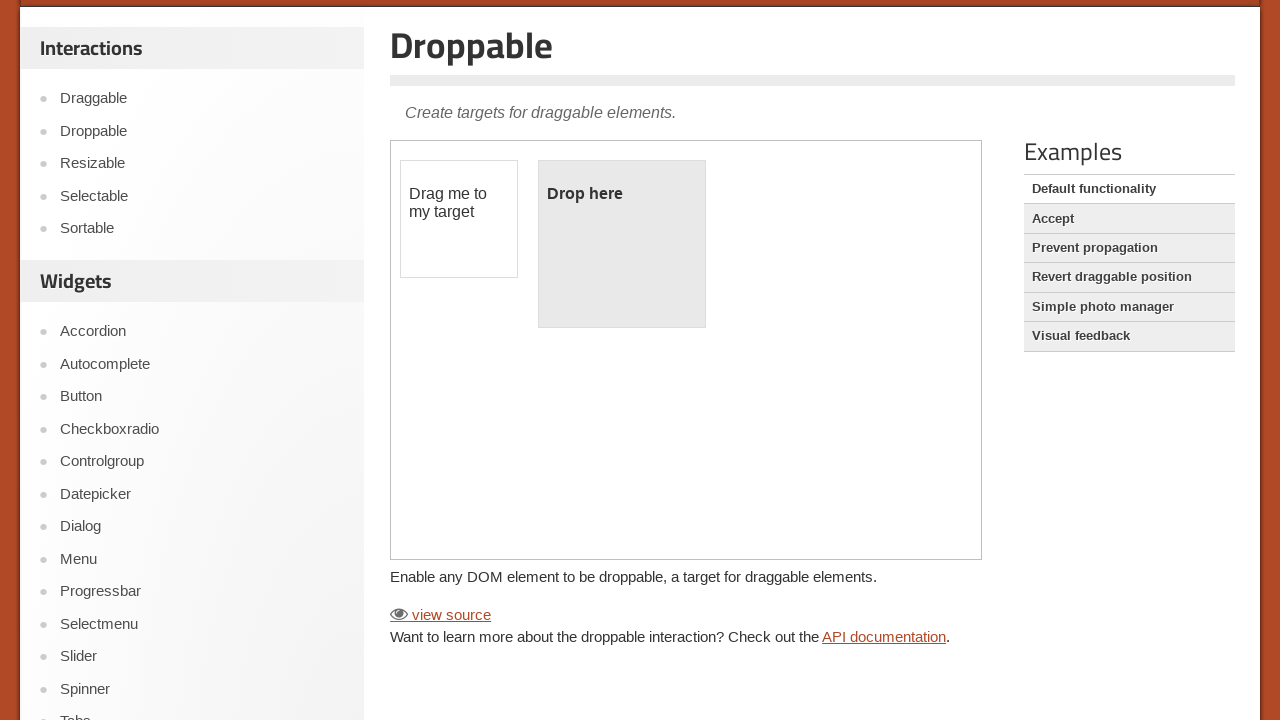

Located the droppable target element
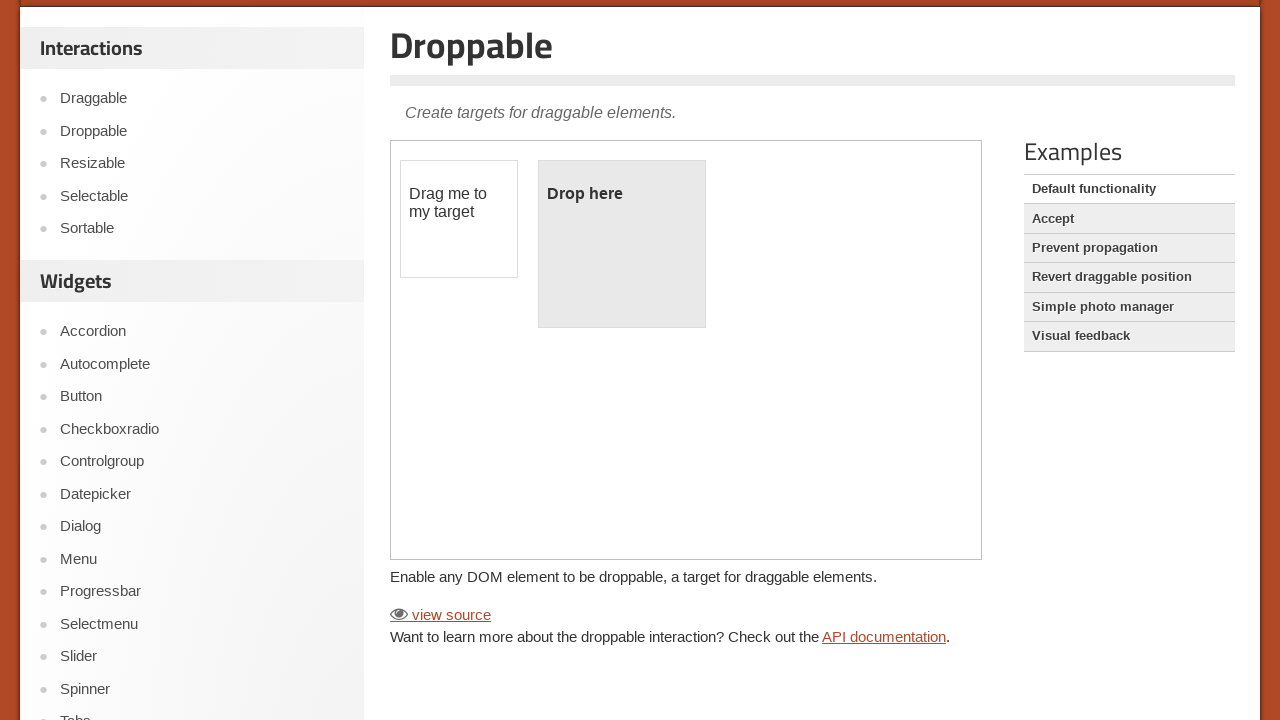

Dragged element from source to target location at (622, 244)
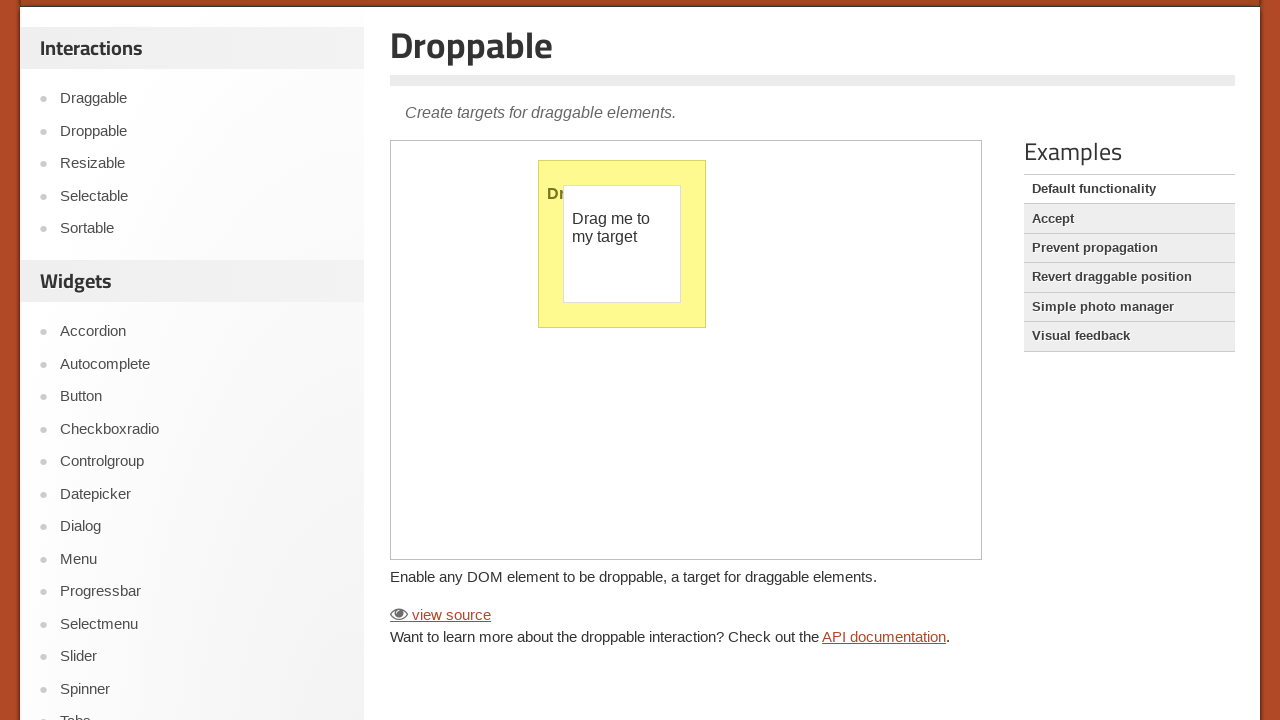

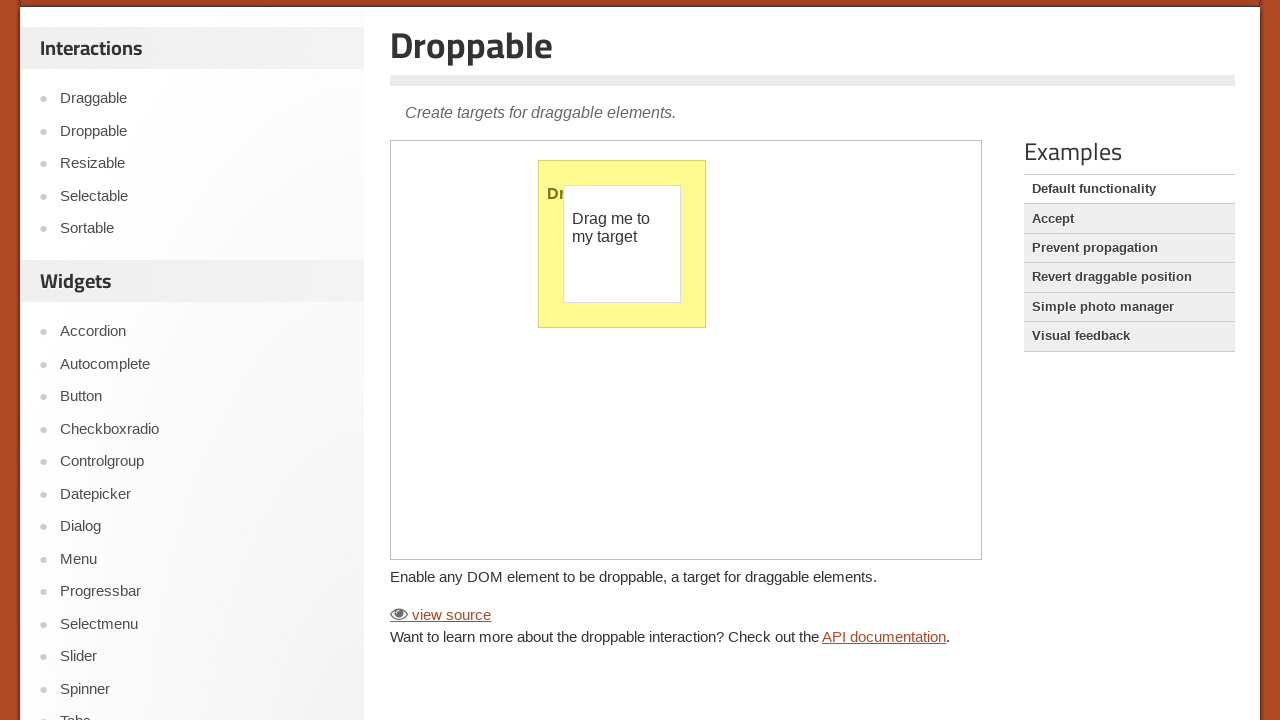